Tests form filling by entering personal information including name, gender selection, and date

Starting URL: https://www.techlistic.com/p/selenium-practice-form.html

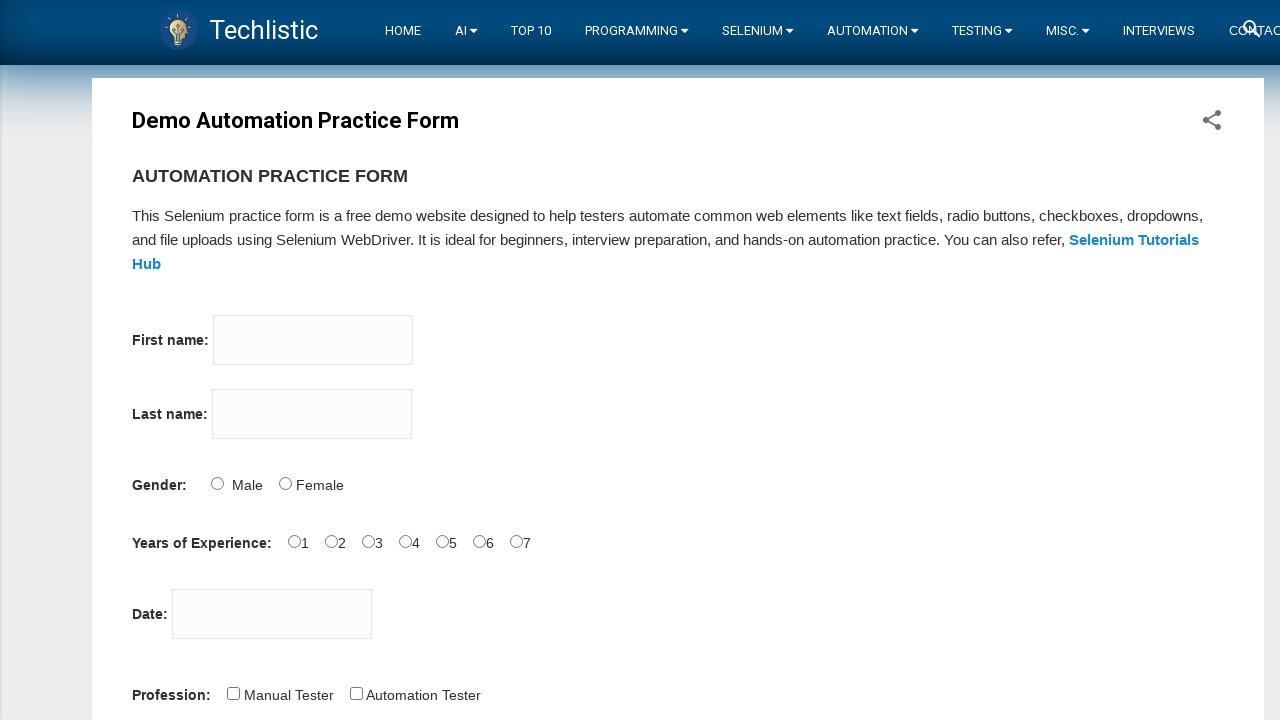

Scrolled down 1000px to view form
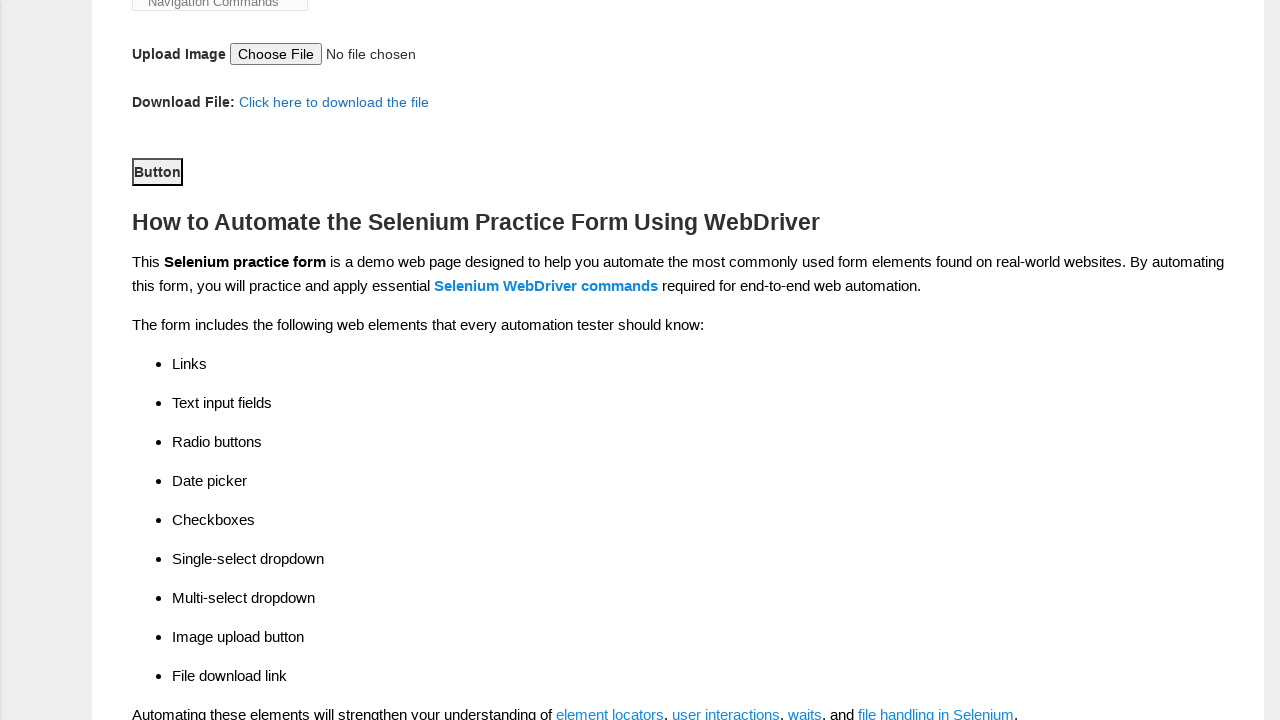

Entered 'Hakan' in first name field on input[name='firstname']
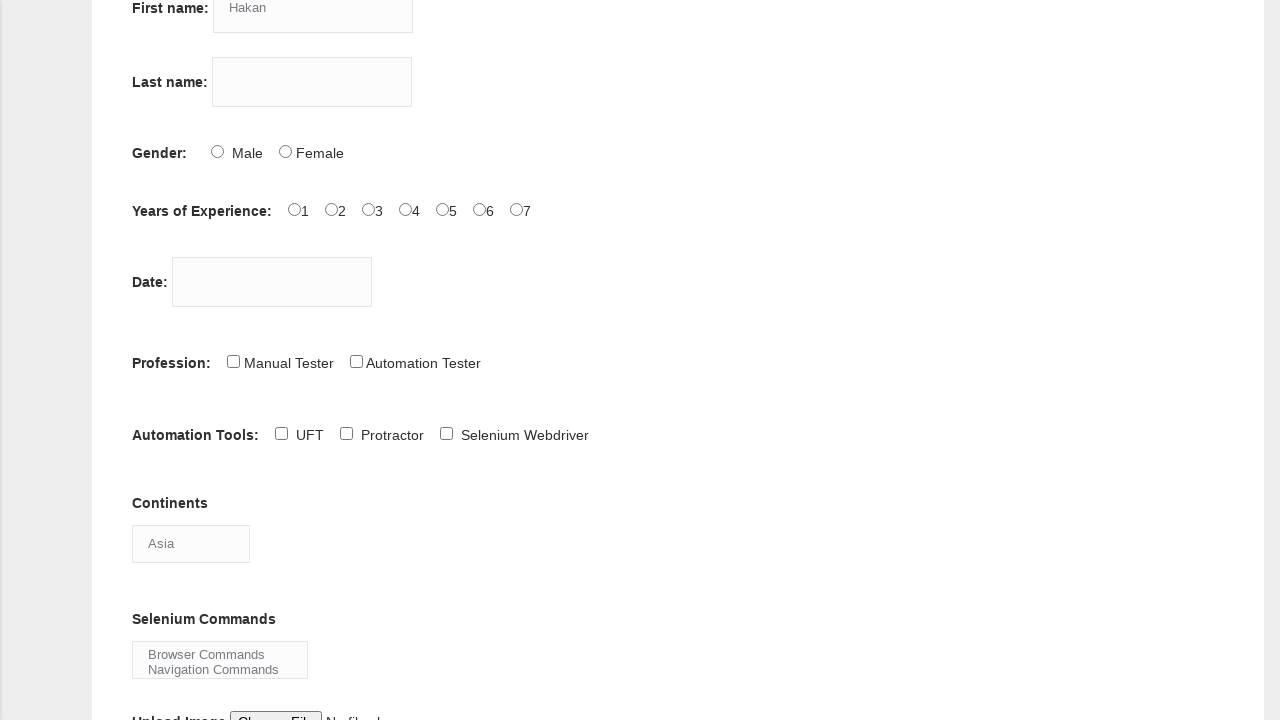

Entered 'Cetin' in last name field on input[name='lastname']
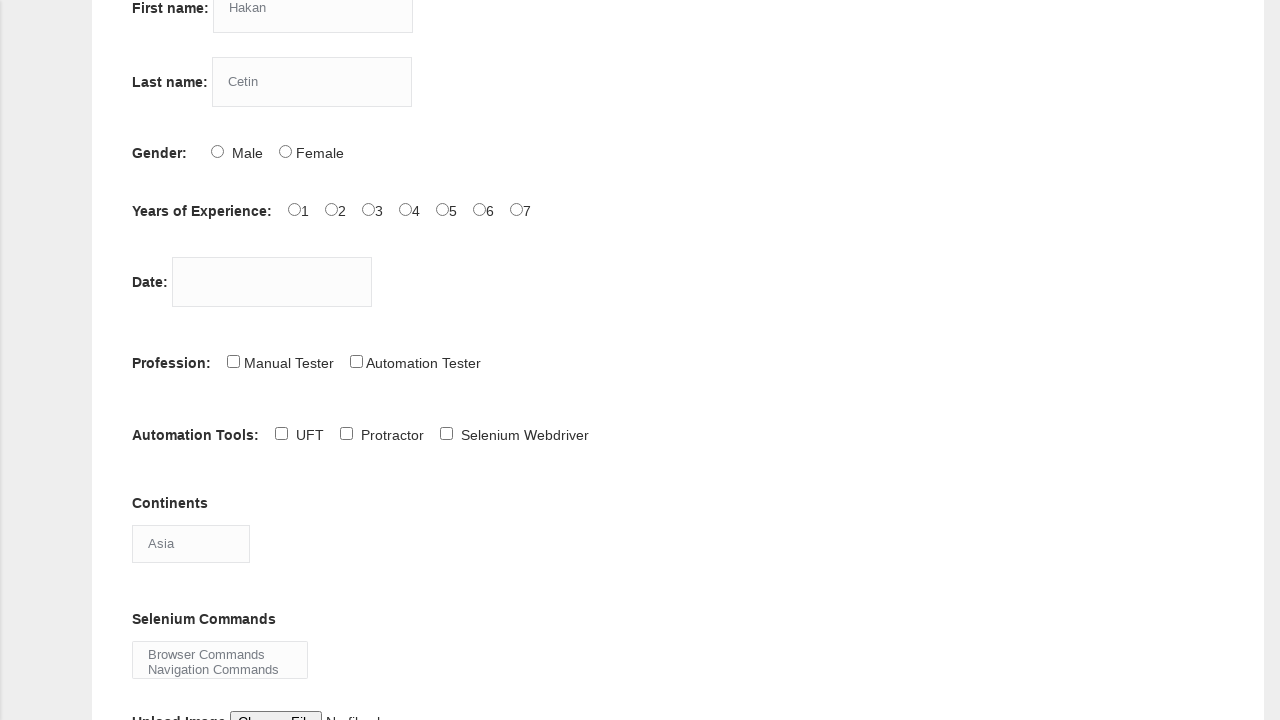

Selected male gender radio button at (217, 151) on #sex-0
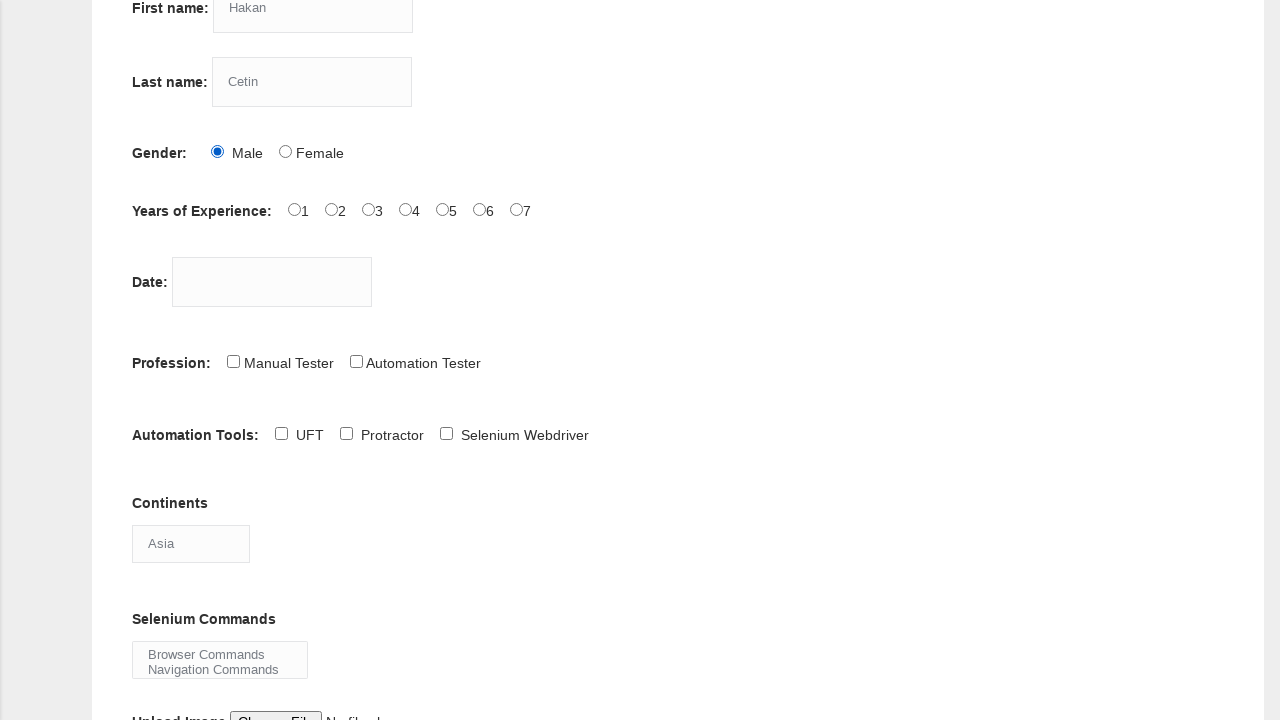

Entered date '18-04-1968' in date picker field on #datepicker
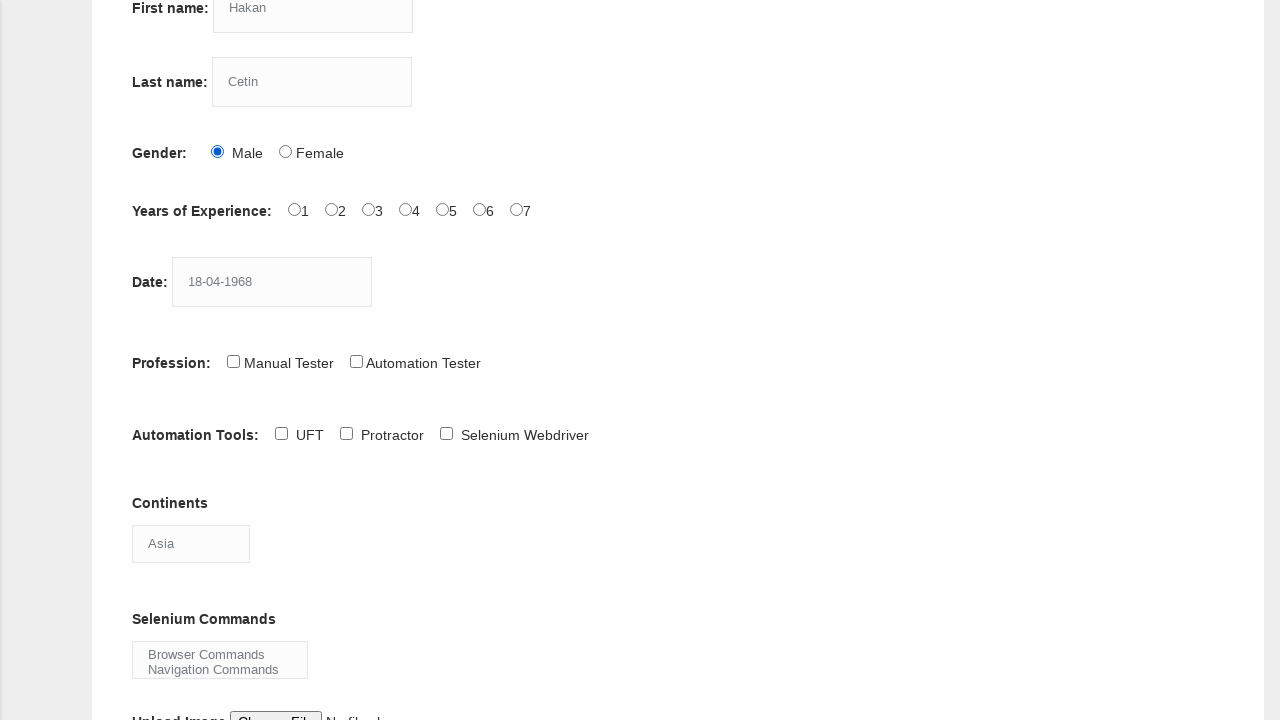

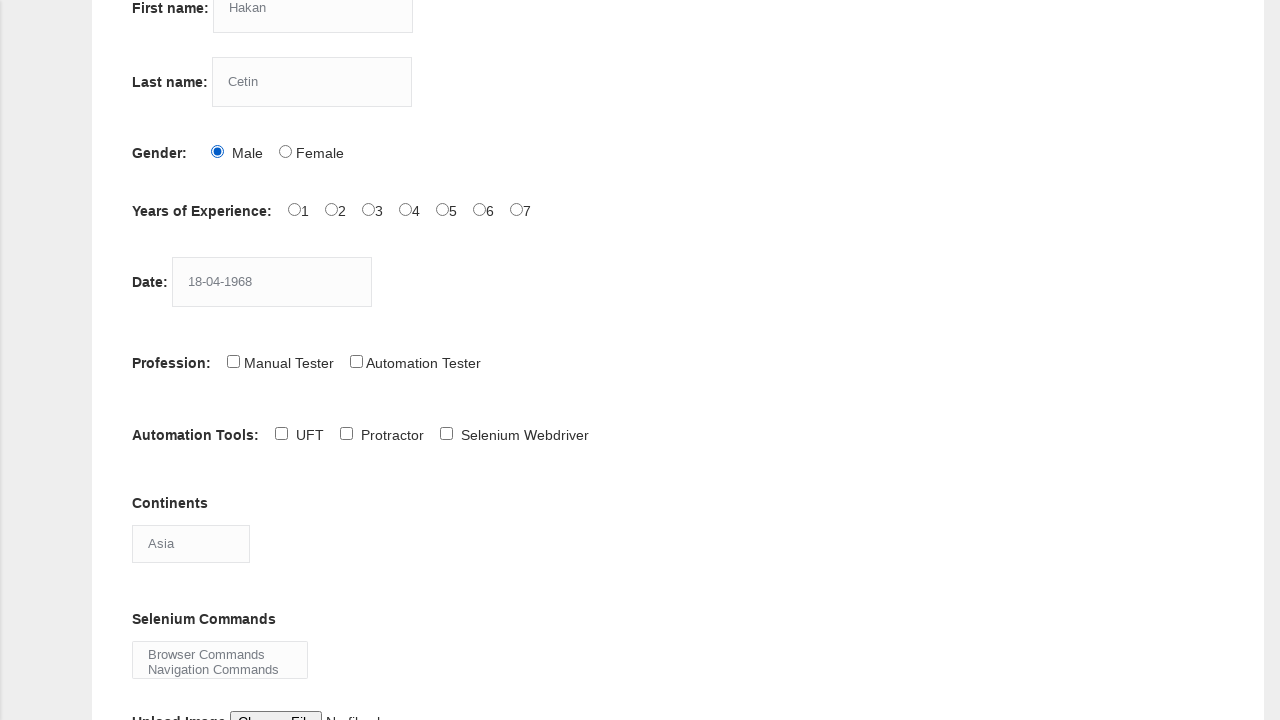